Navigates to Salesforce India page for visual verification

Starting URL: https://www.salesforce.com/in/

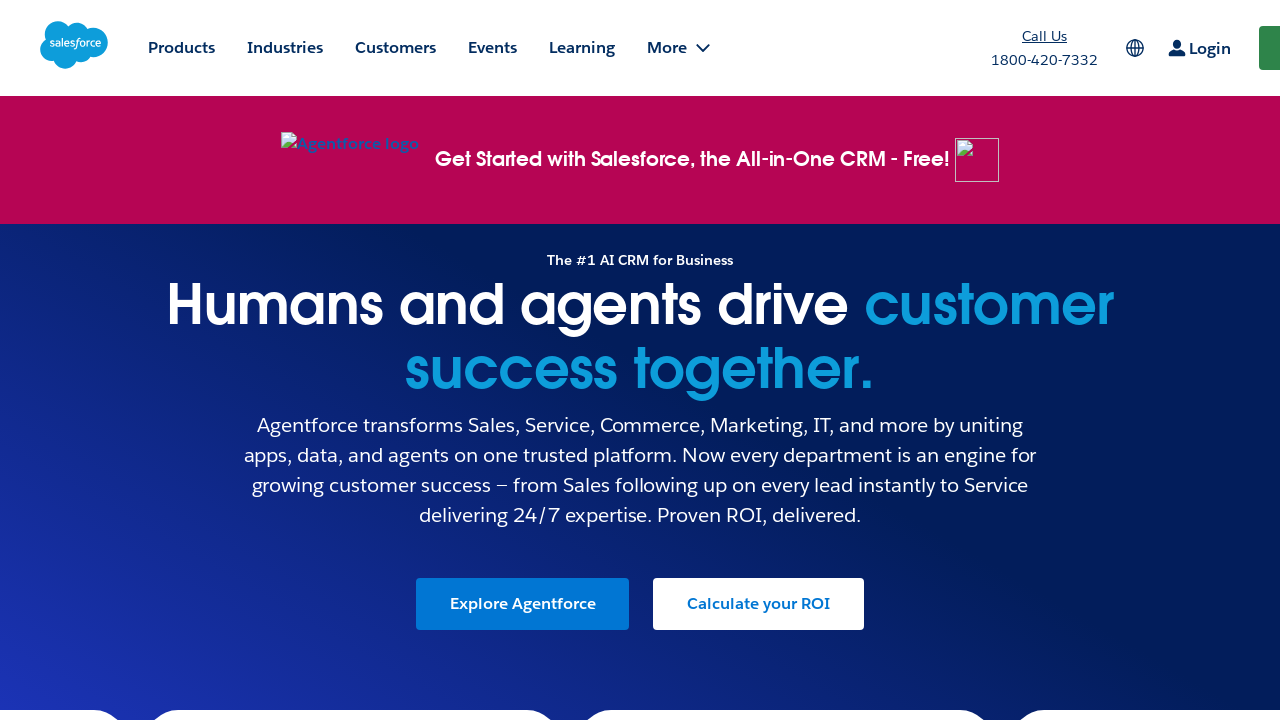

Navigated to Salesforce India page and waited for network idle
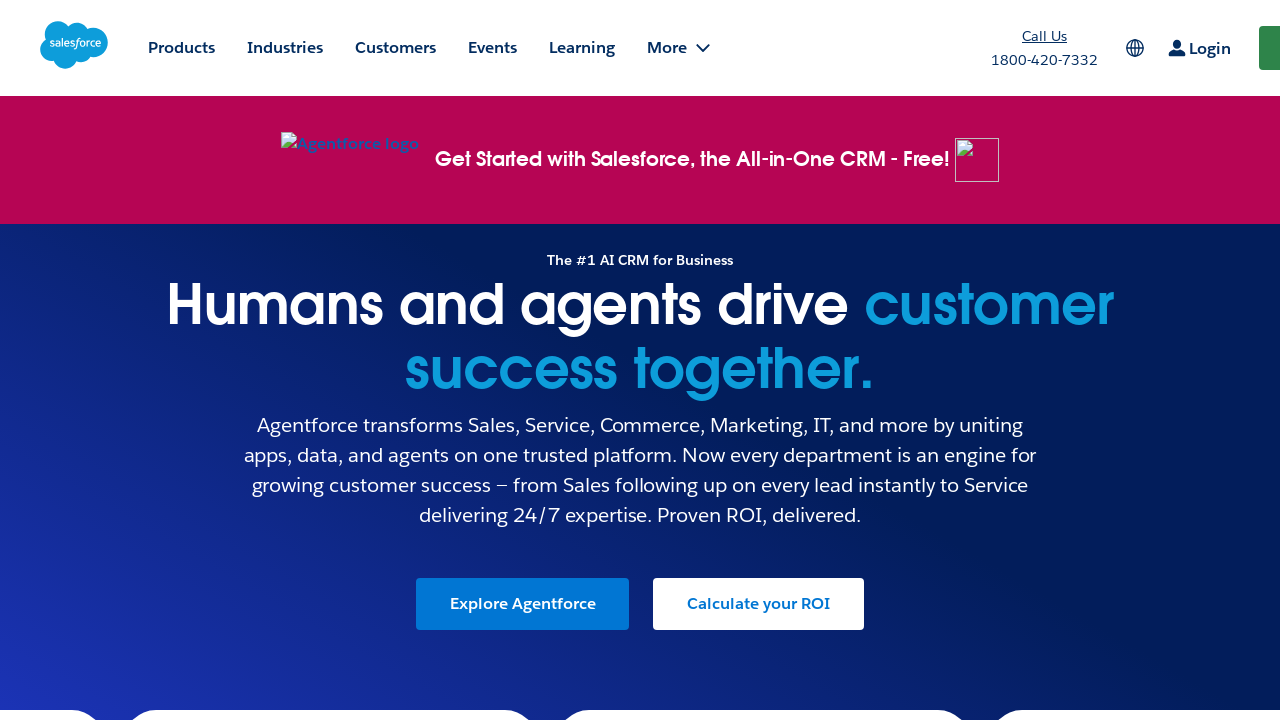

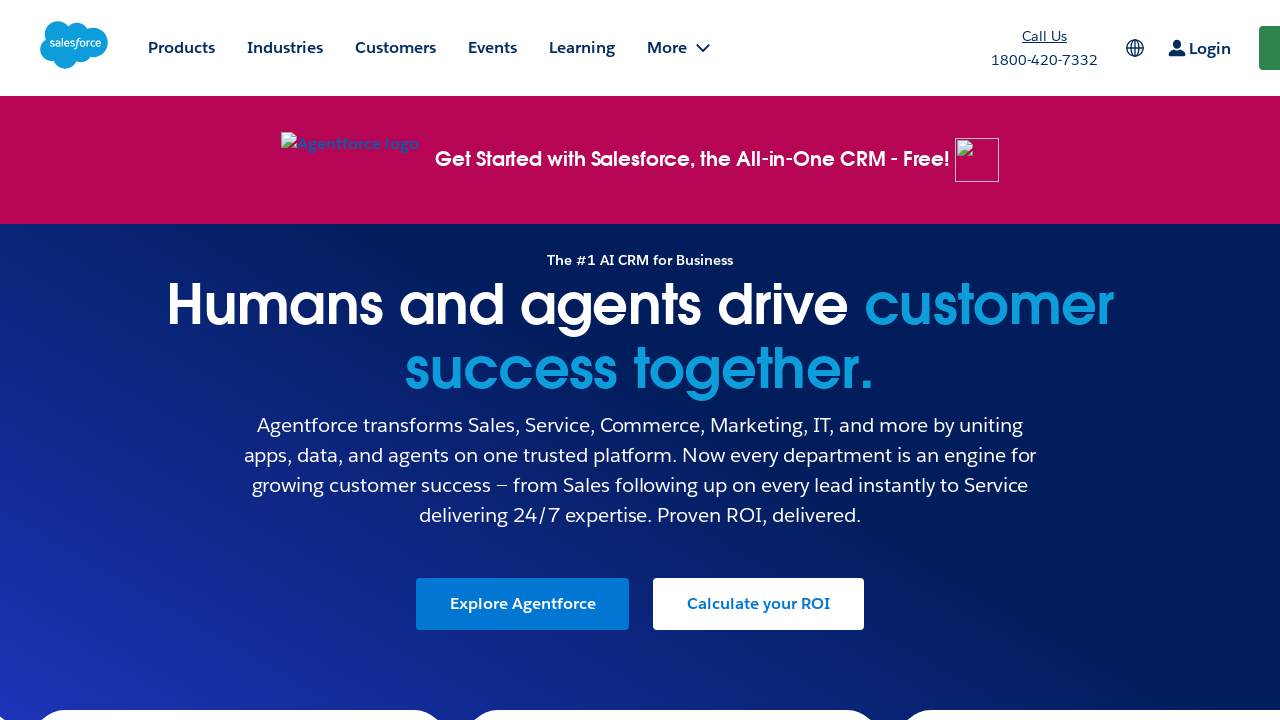